Tests dynamic controls page by verifying a textbox is initially disabled, clicking Enable button, waiting for the textbox to become enabled, and verifying the "It's enabled!" message appears

Starting URL: https://the-internet.herokuapp.com/dynamic_controls

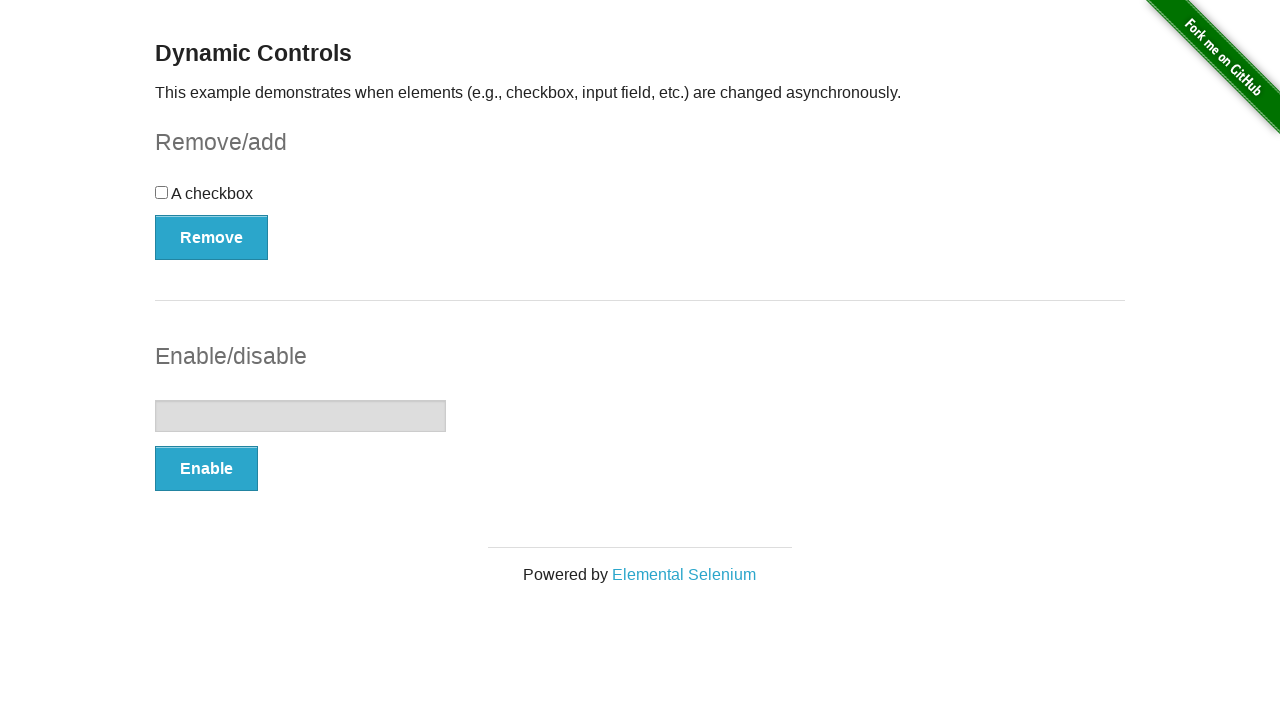

Navigated to dynamic controls page
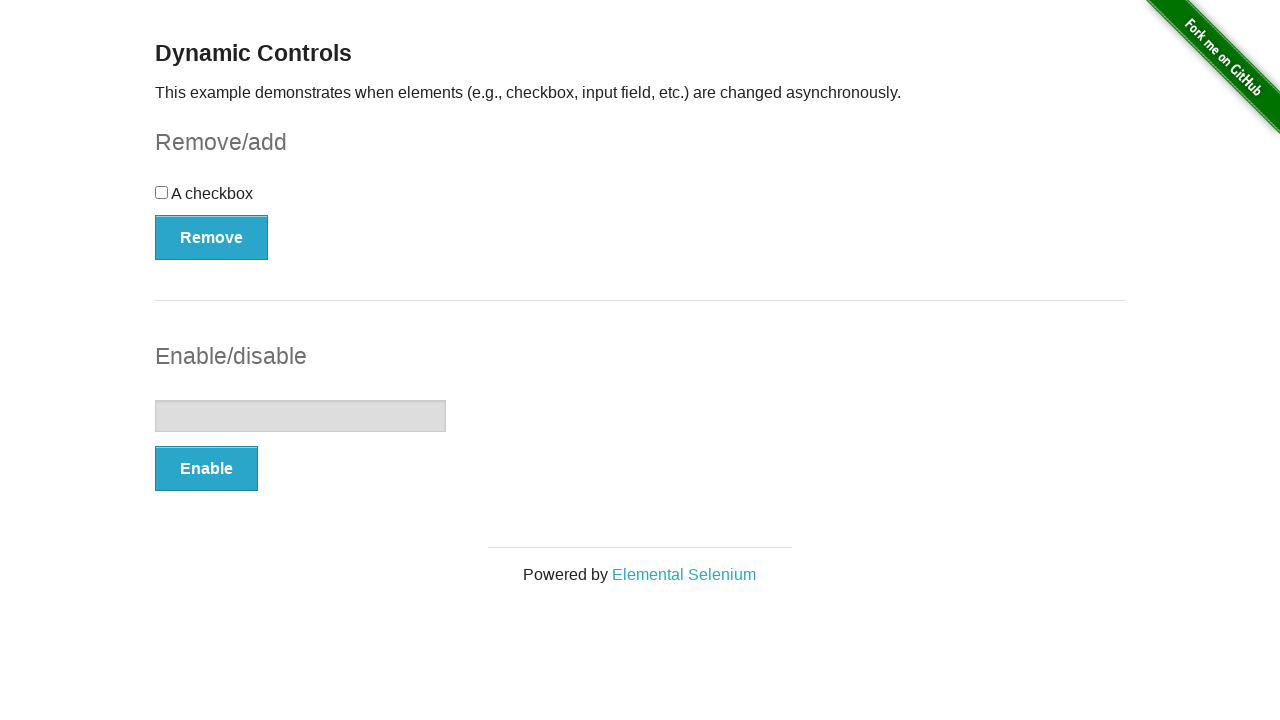

Located textbox element
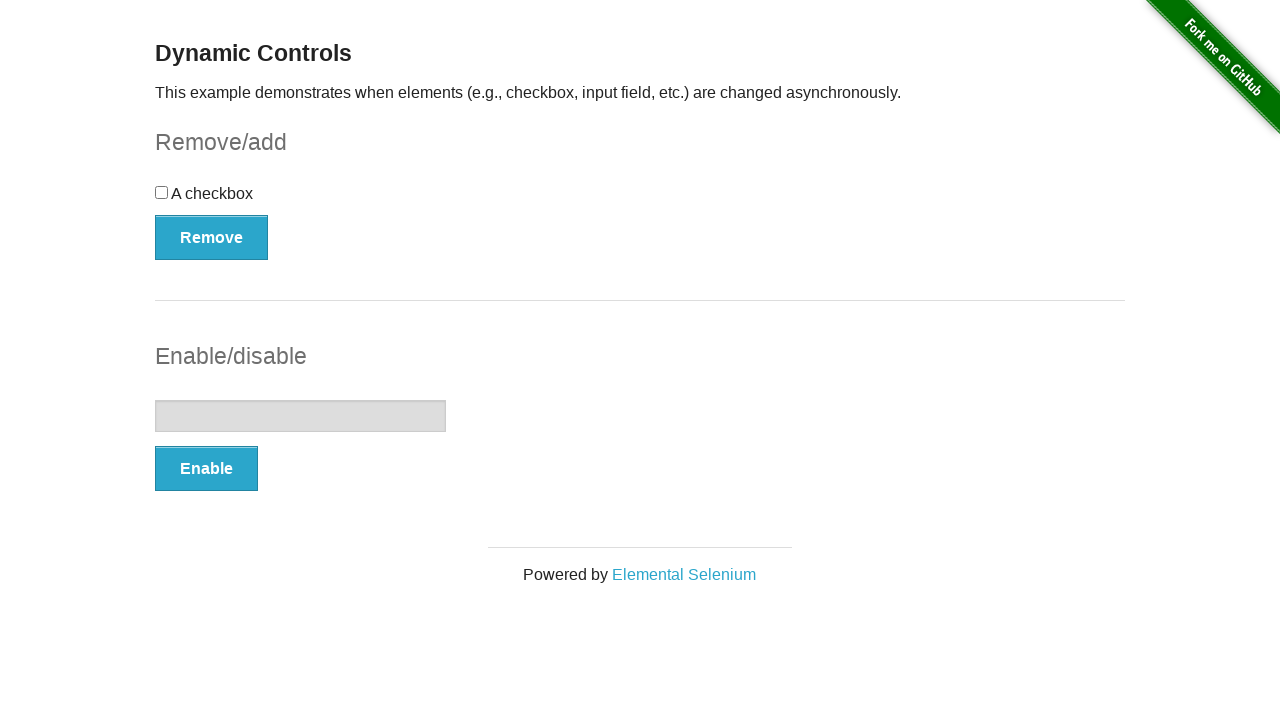

Verified textbox is initially disabled
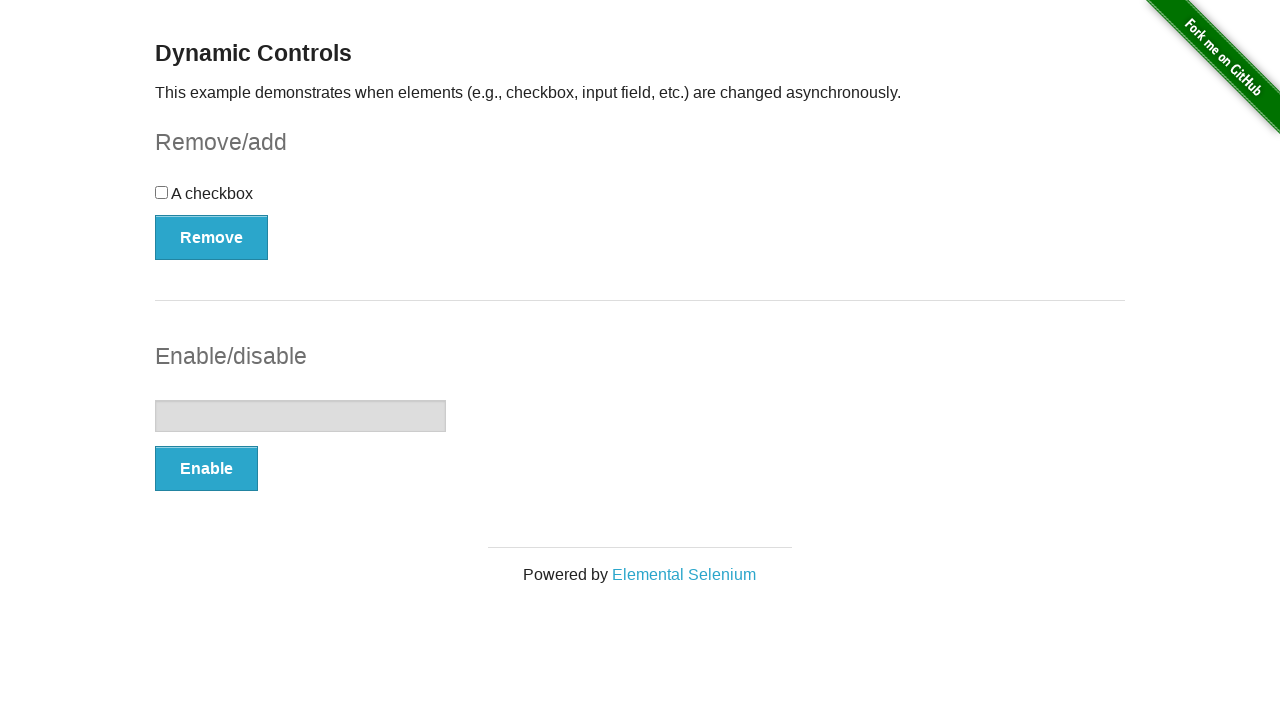

Clicked Enable button at (206, 469) on xpath=//button[text()='Enable']
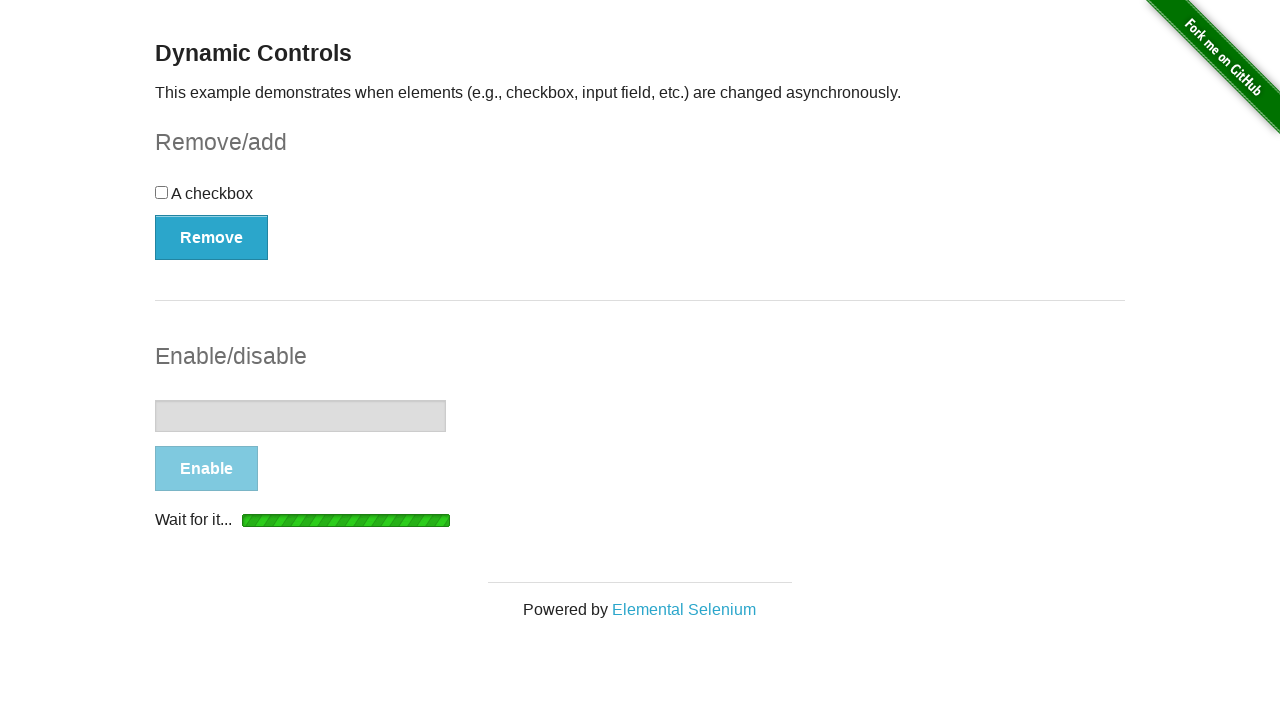

Textbox element attached to DOM
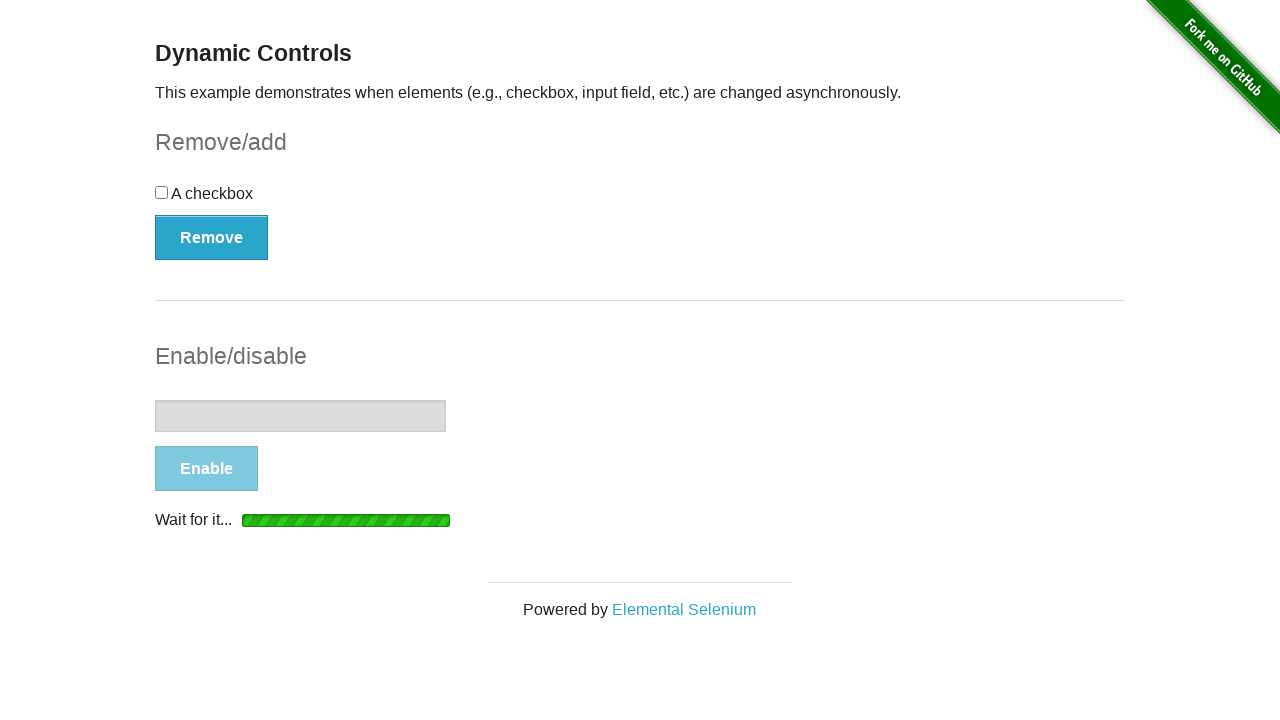

Waited for textbox to become enabled
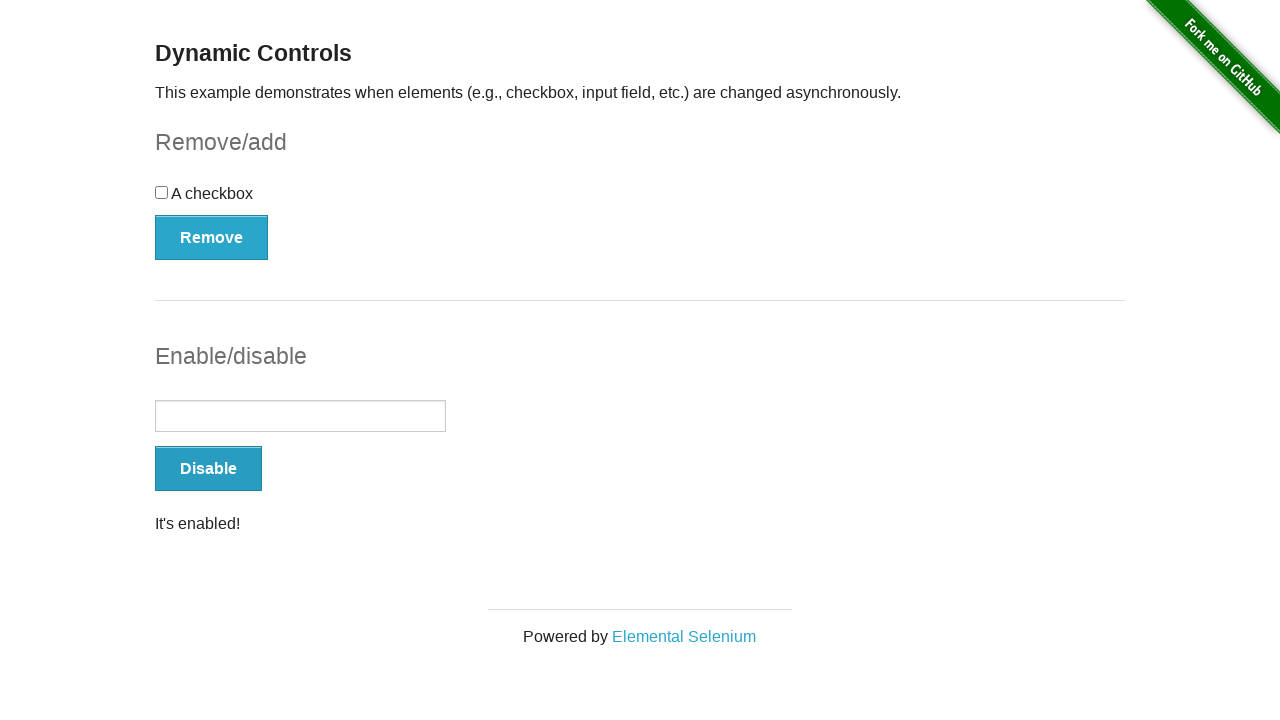

Verified textbox is now enabled
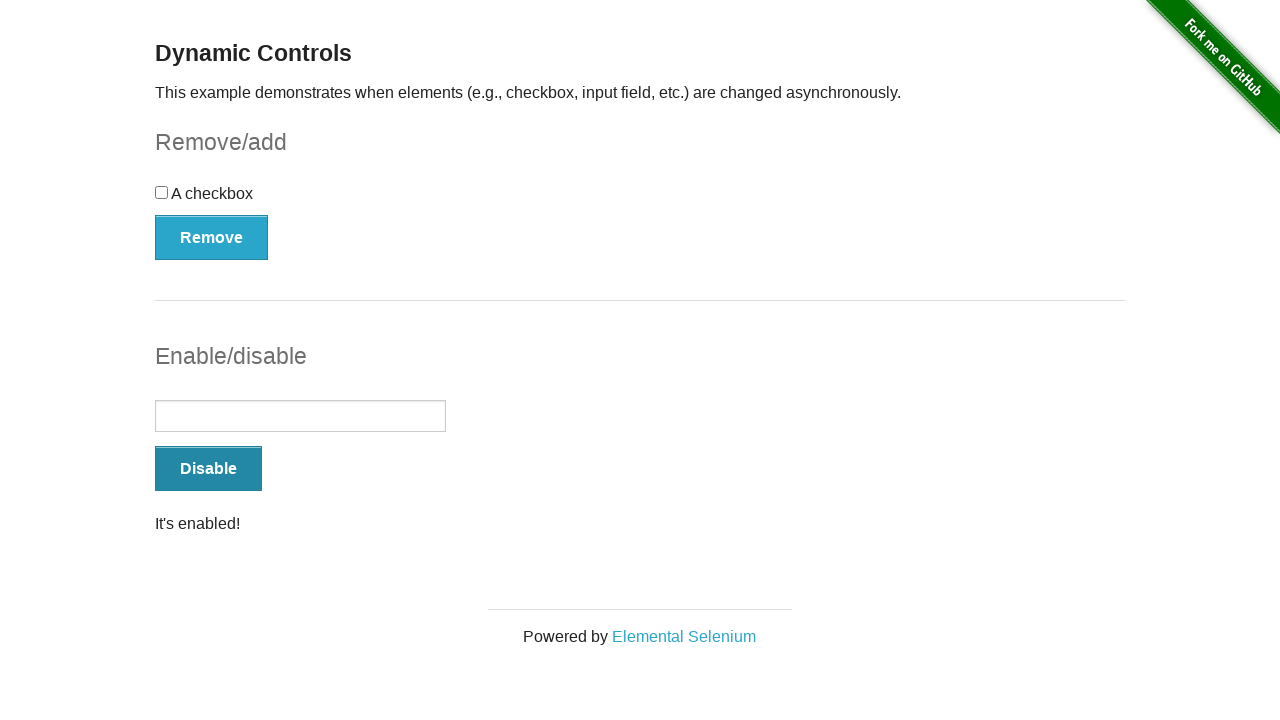

Located 'It's enabled!' message element
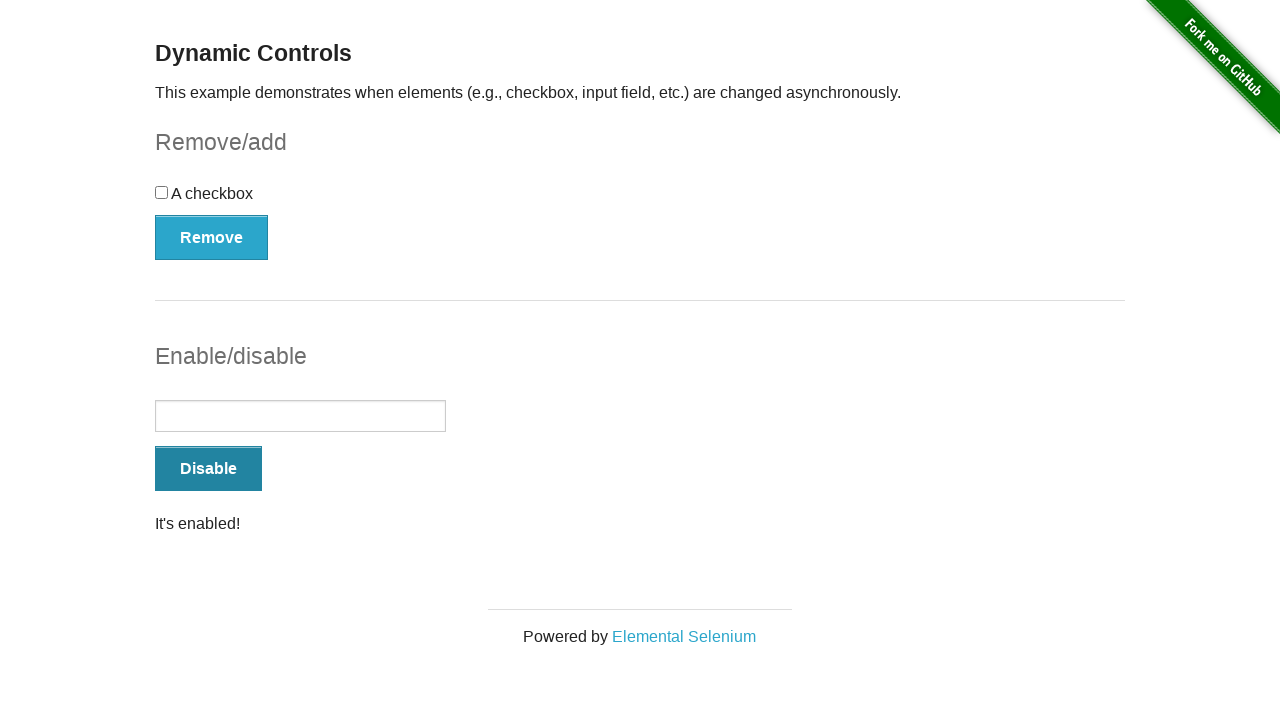

Verified 'It's enabled!' message is visible
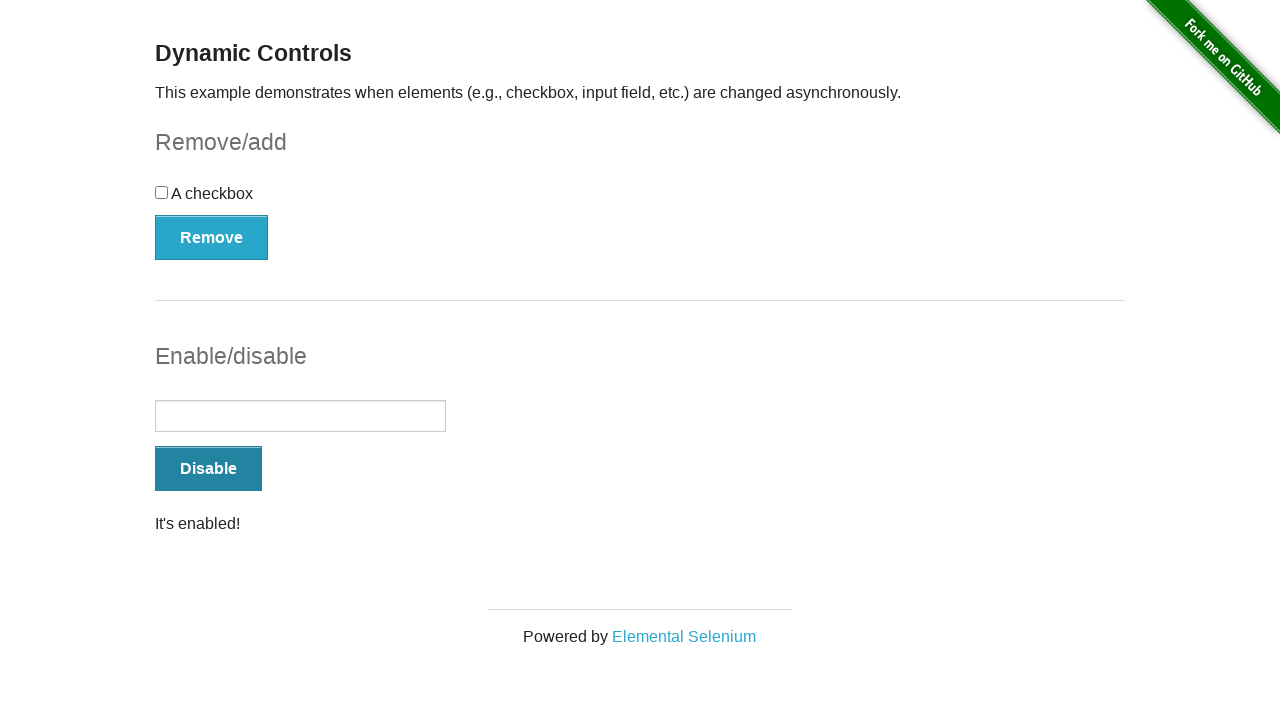

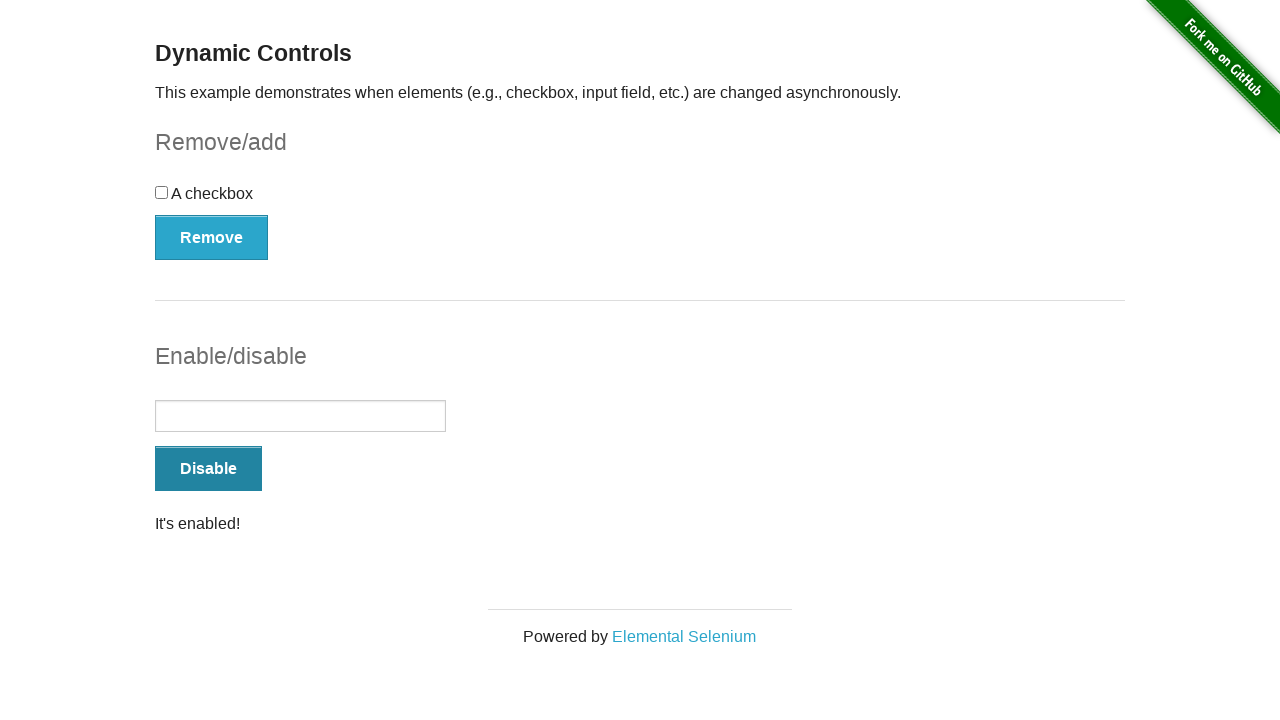